Tests the jQuery UI slider widget by switching to the demo iframe and performing a drag-and-drop action to move the slider handle.

Starting URL: https://jqueryui.com/slider/

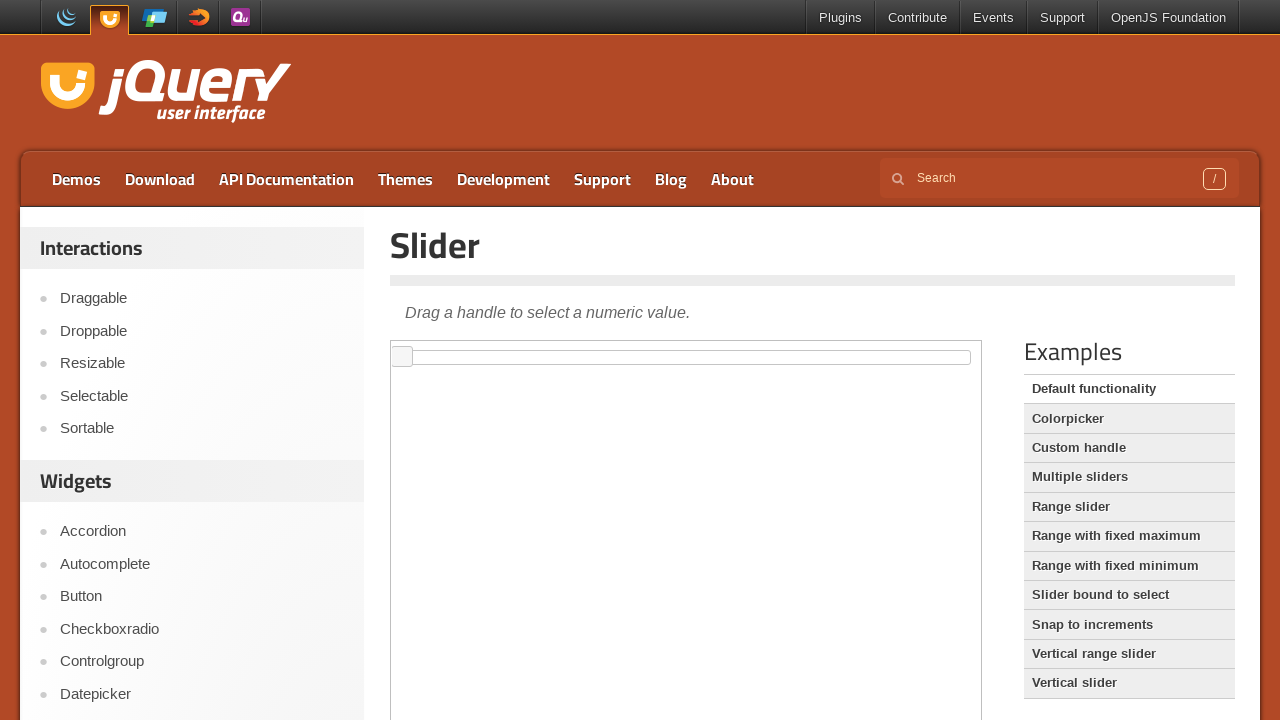

Located the demo iframe
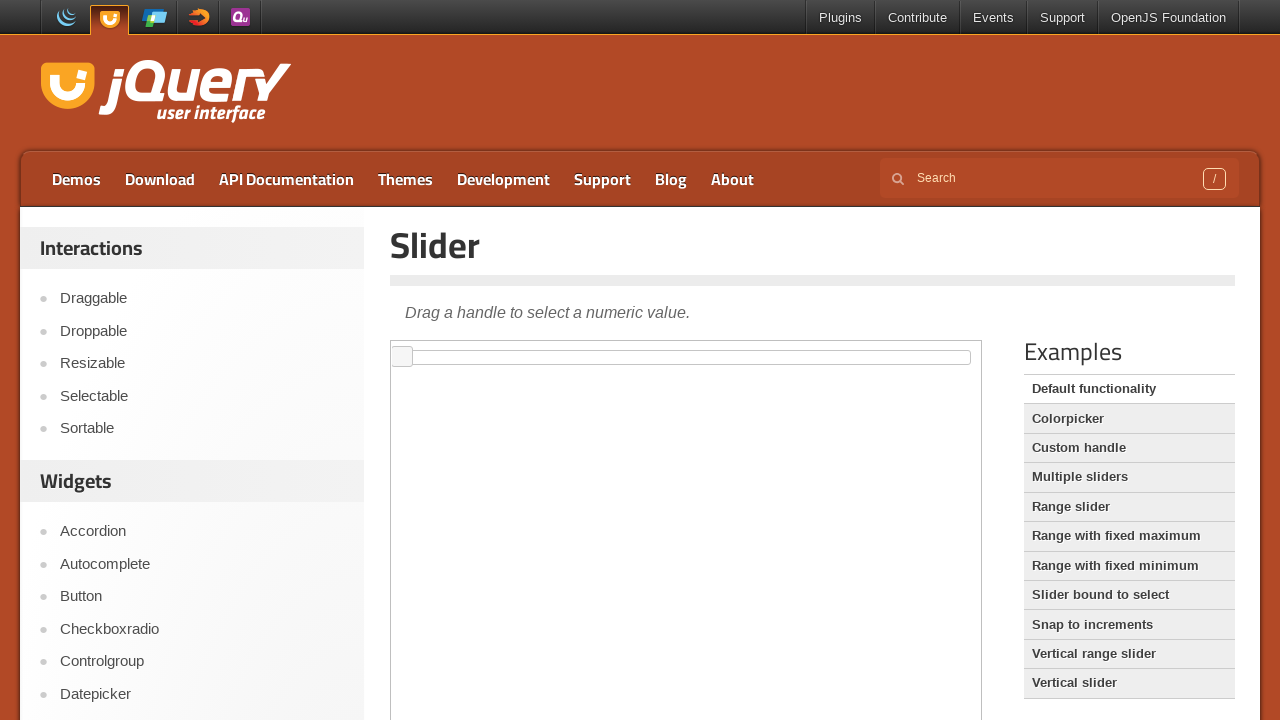

Located the slider handle element
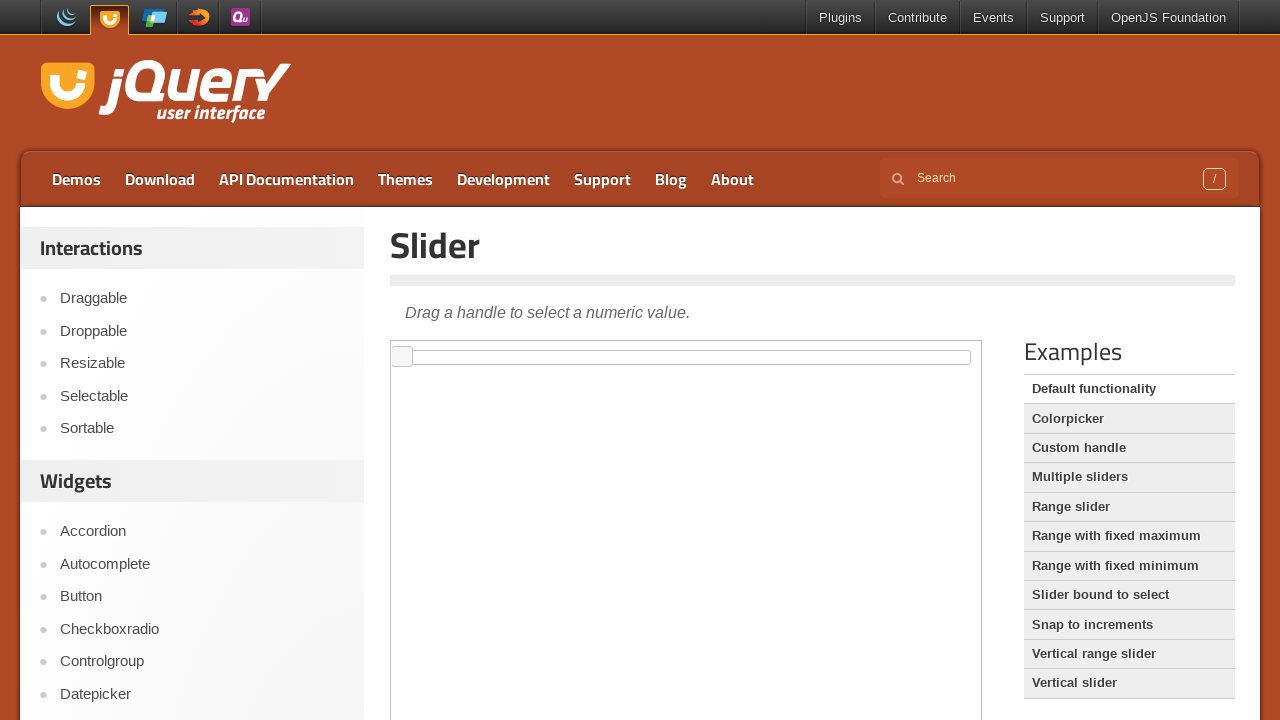

Slider handle became visible
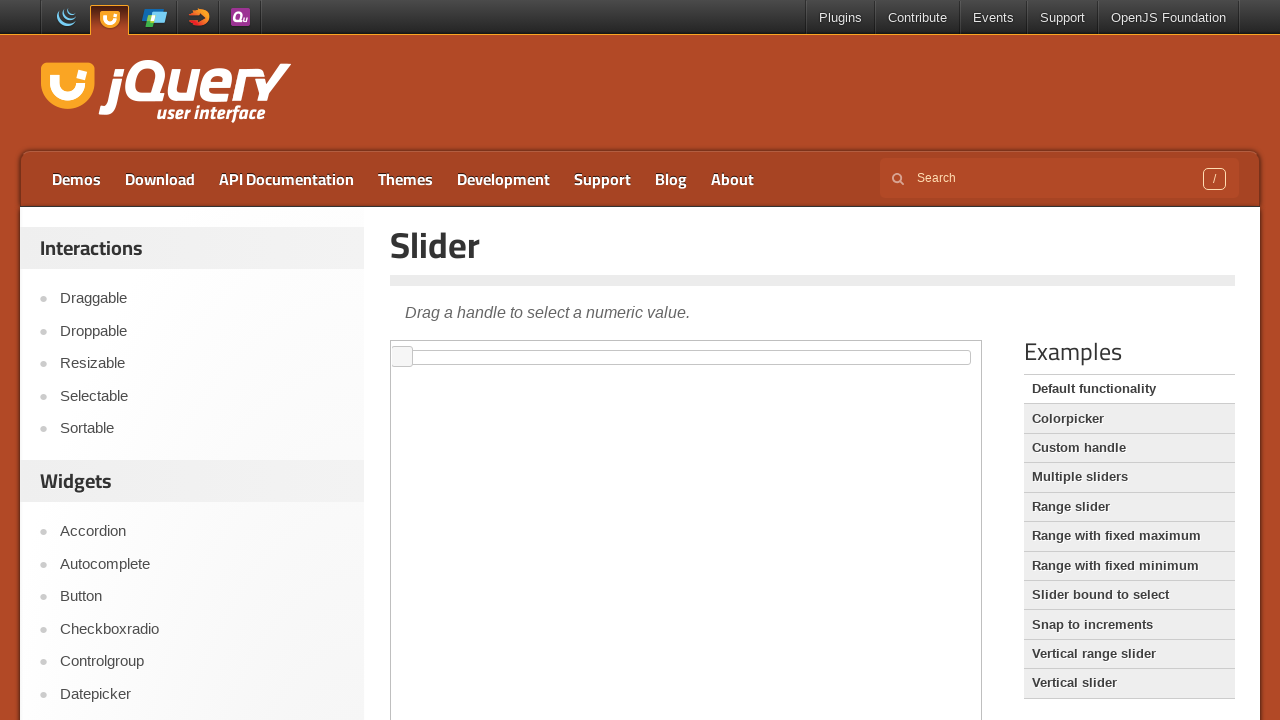

Located the slider track element
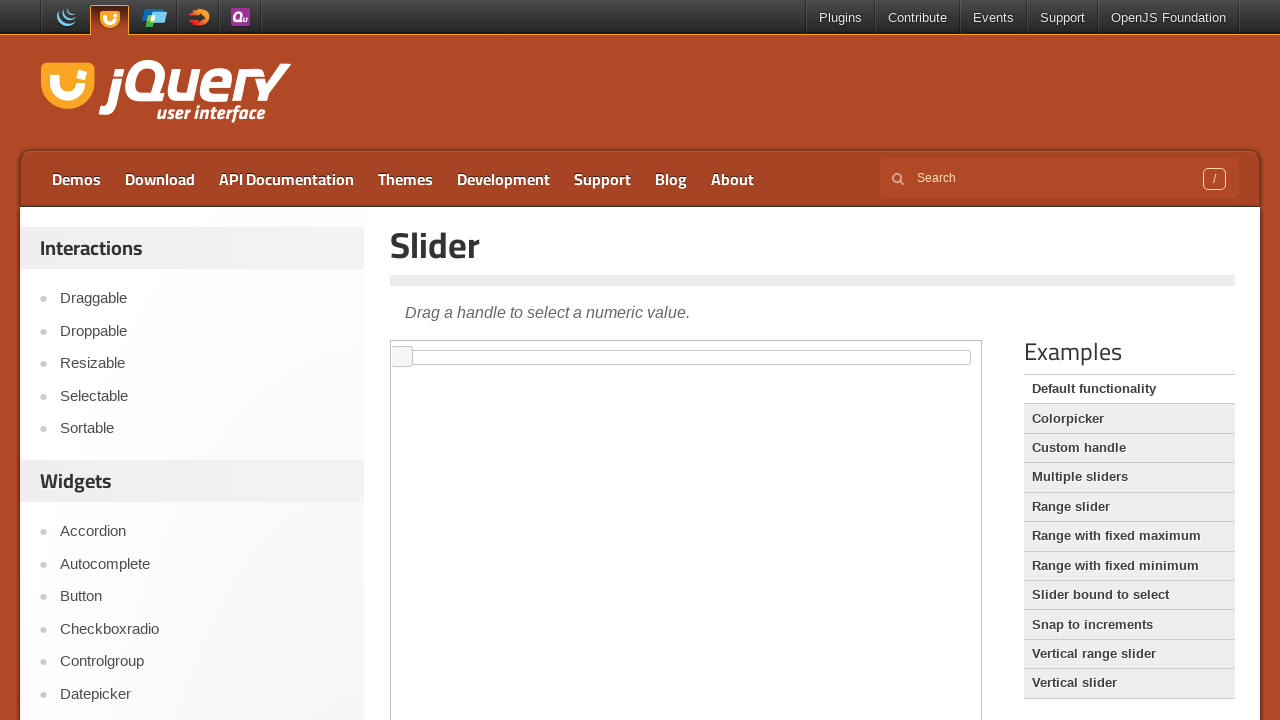

Dragged slider handle to the right by 200 pixels at (601, 361)
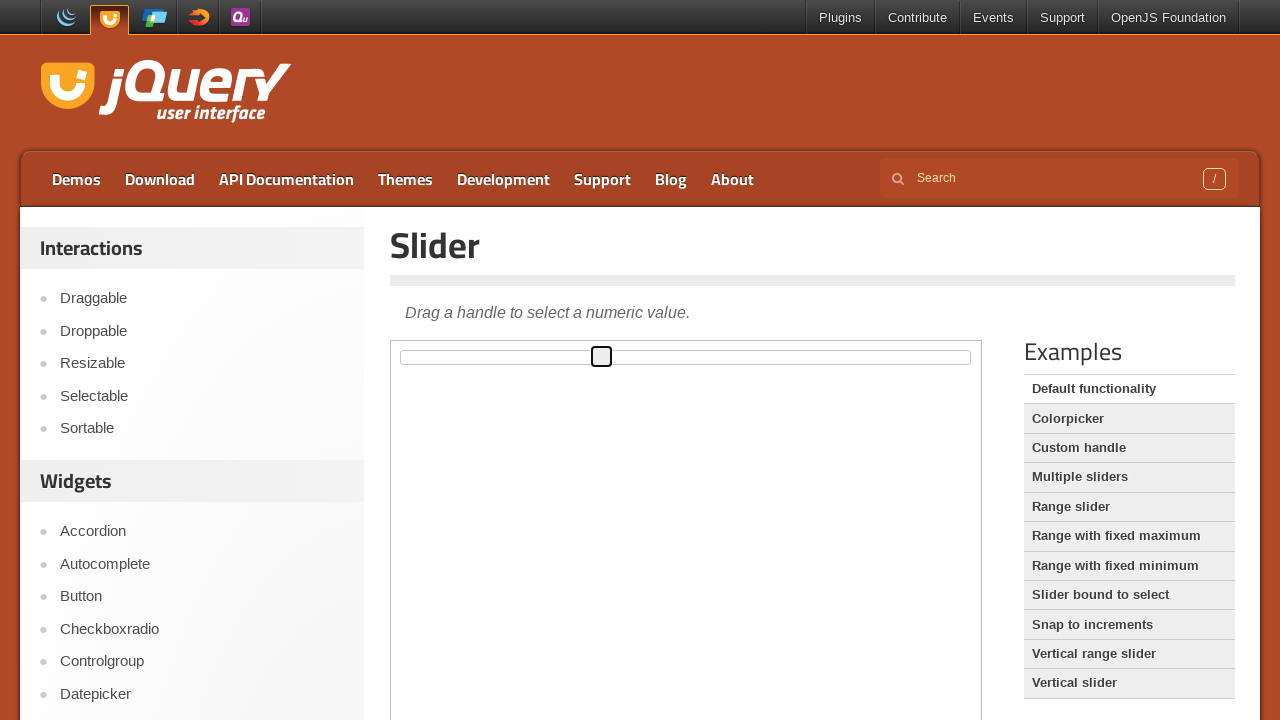

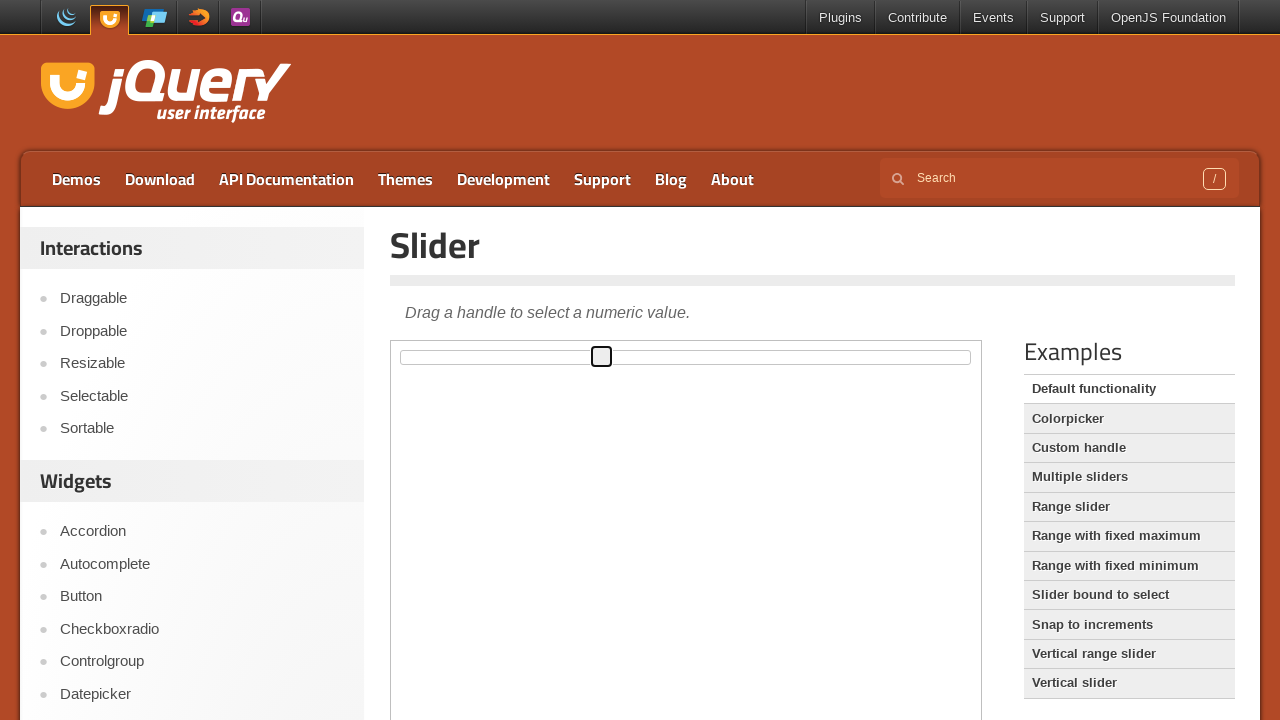